Navigates to the contact us page and scrolls through the content

Starting URL: https://mindrisers.com.np/contact-us

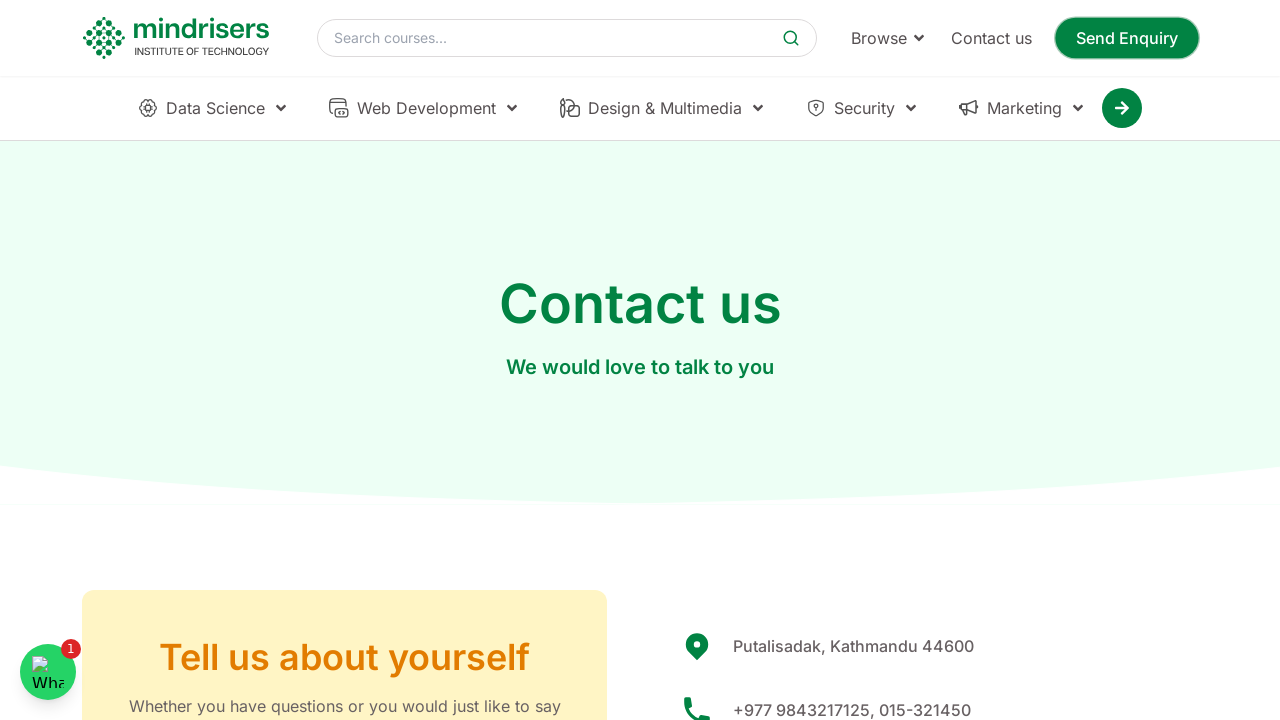

Navigated to contact us page at https://mindrisers.com.np/contact-us
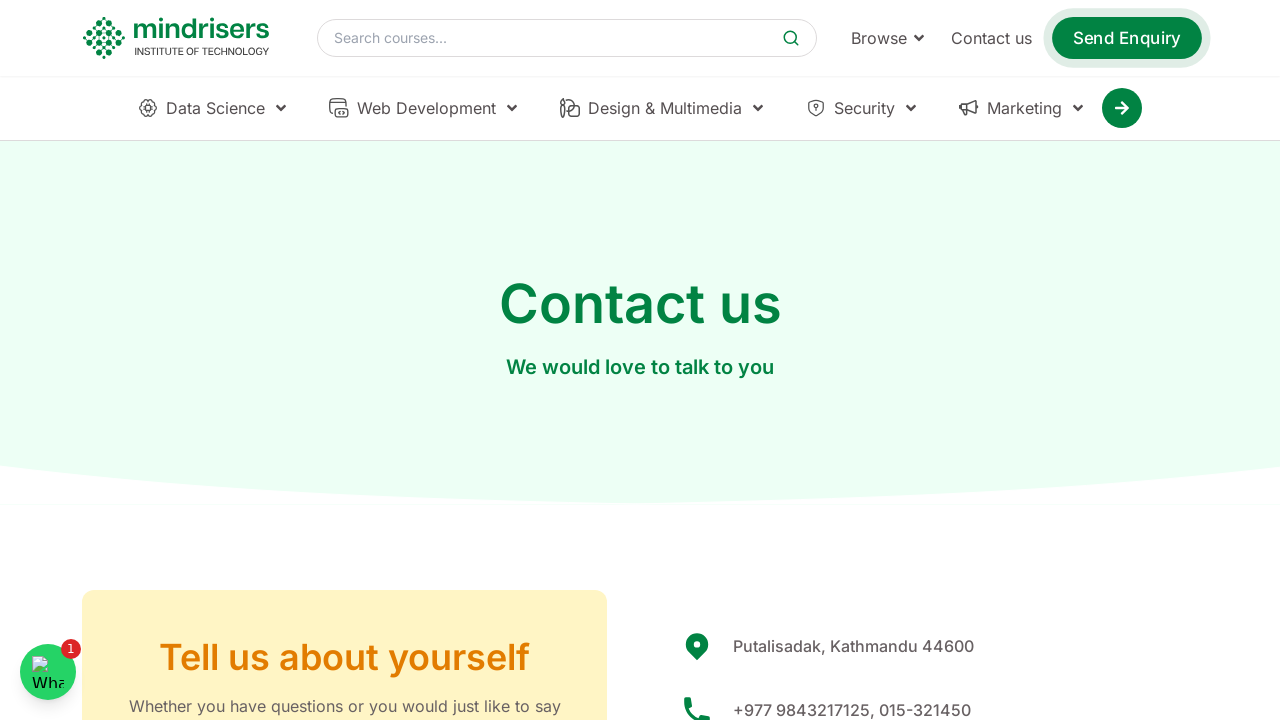

Retrieved page height for scroll calculation
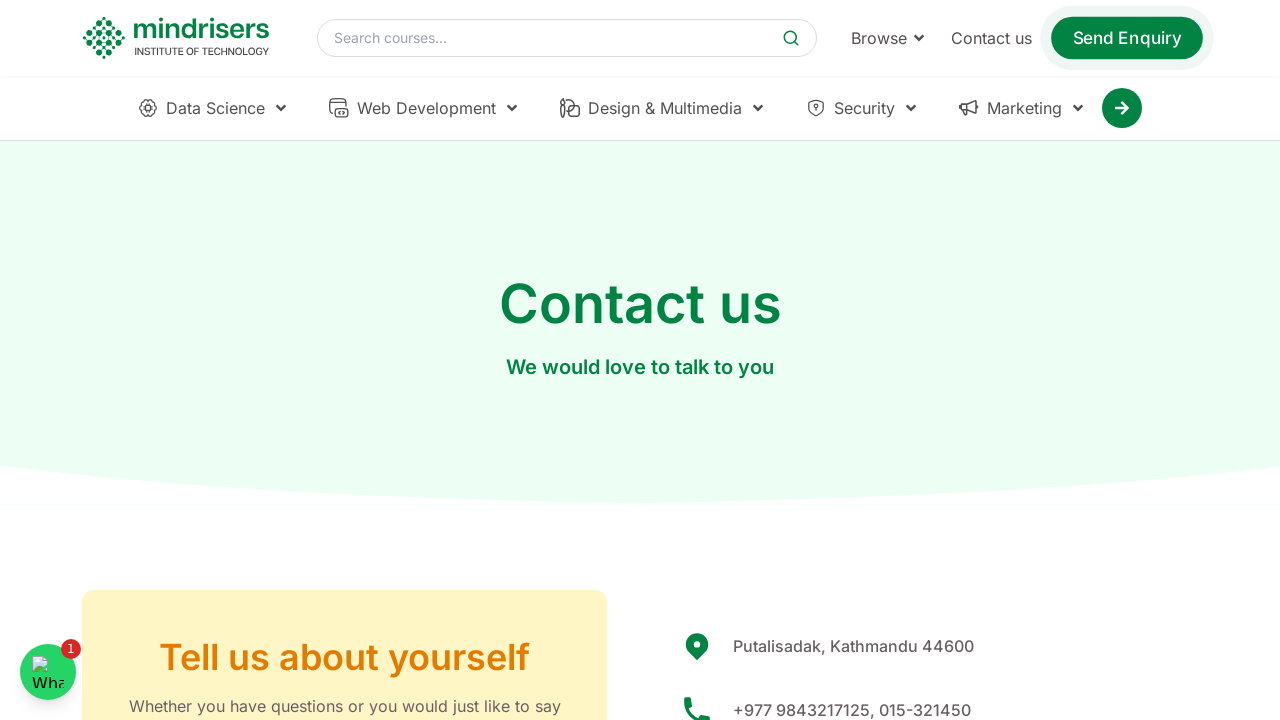

Scrolled down by 700 pixels
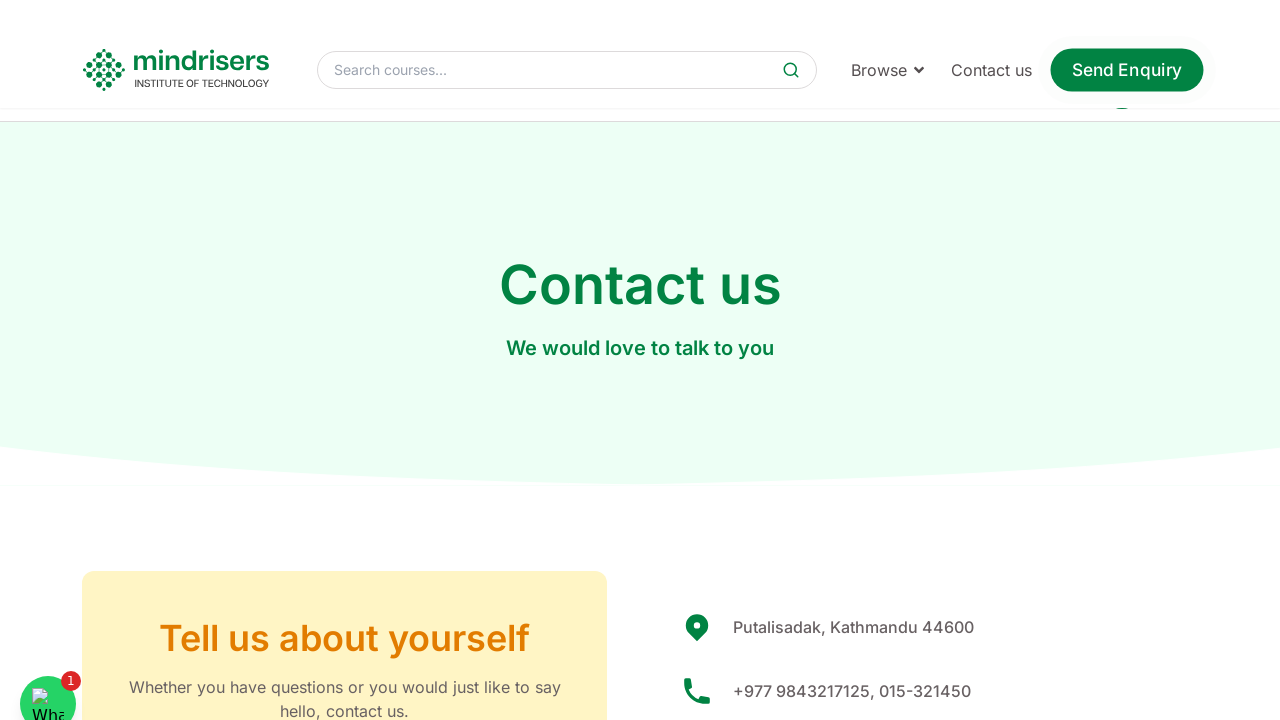

Waited 3 seconds for content to load after scrolling
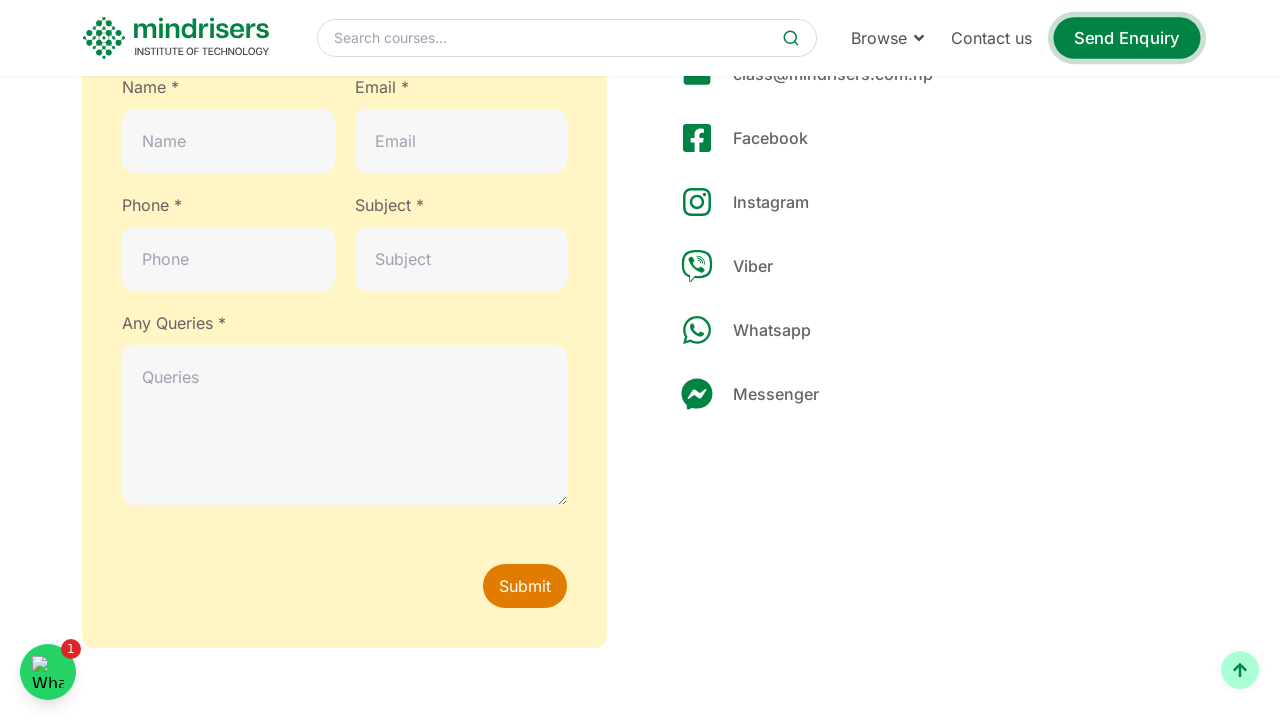

Scrolled down by 700 pixels
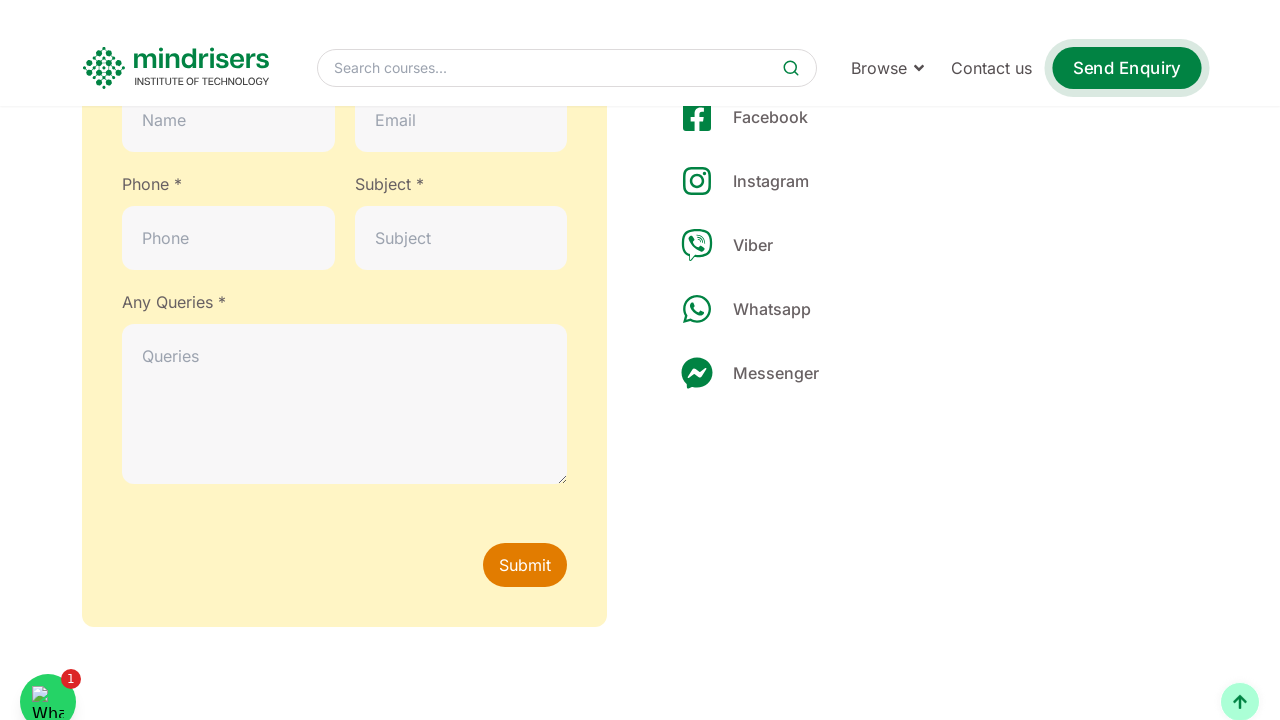

Waited 3 seconds for content to load after scrolling
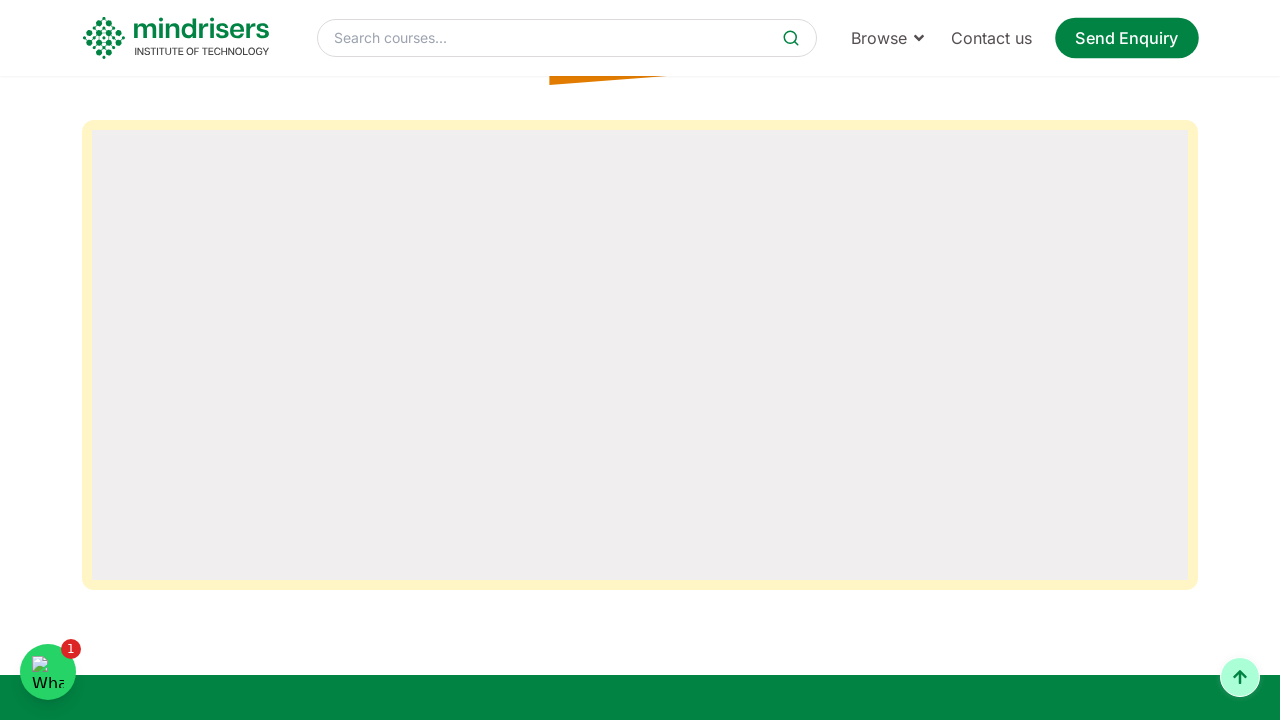

Scrolled down by 700 pixels
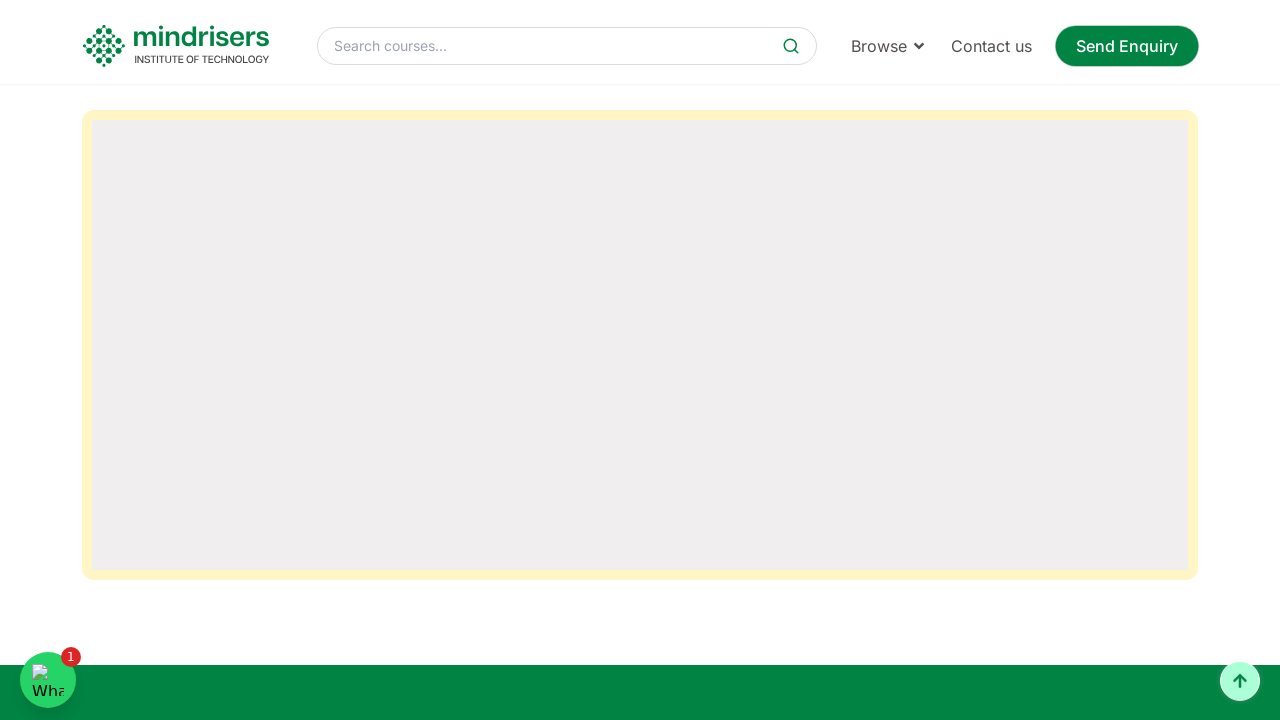

Waited 3 seconds for content to load after scrolling
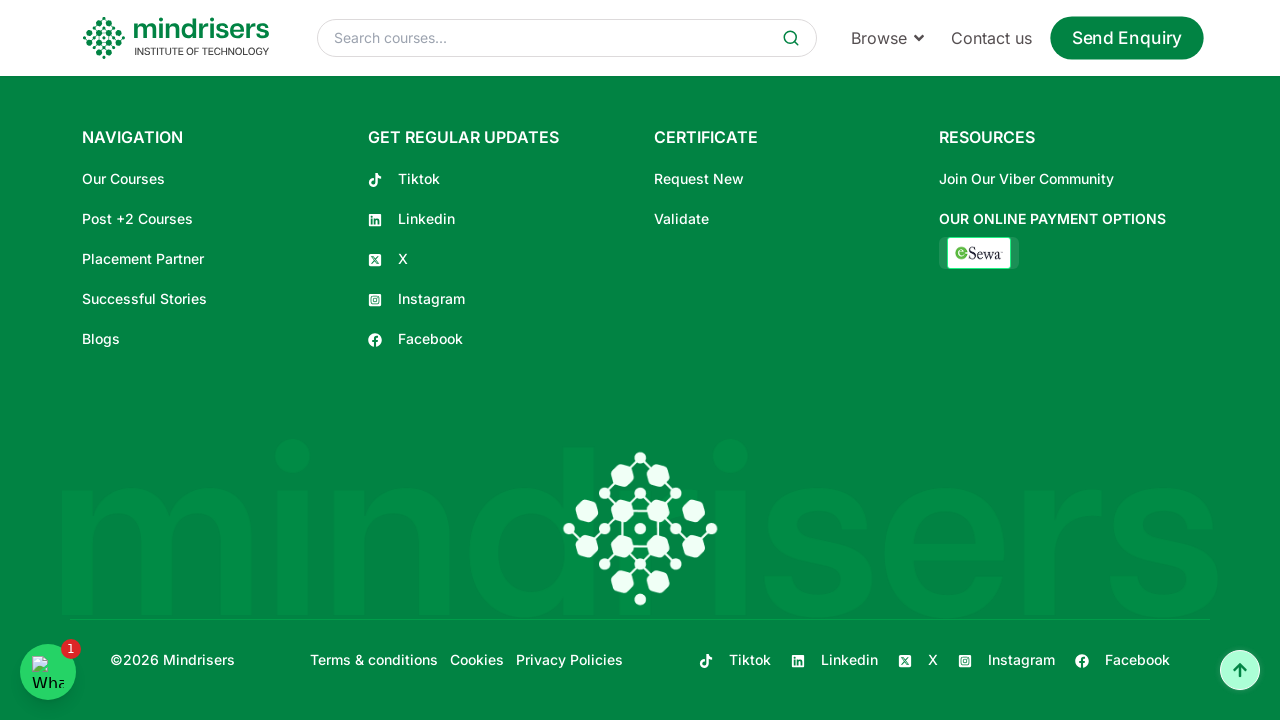

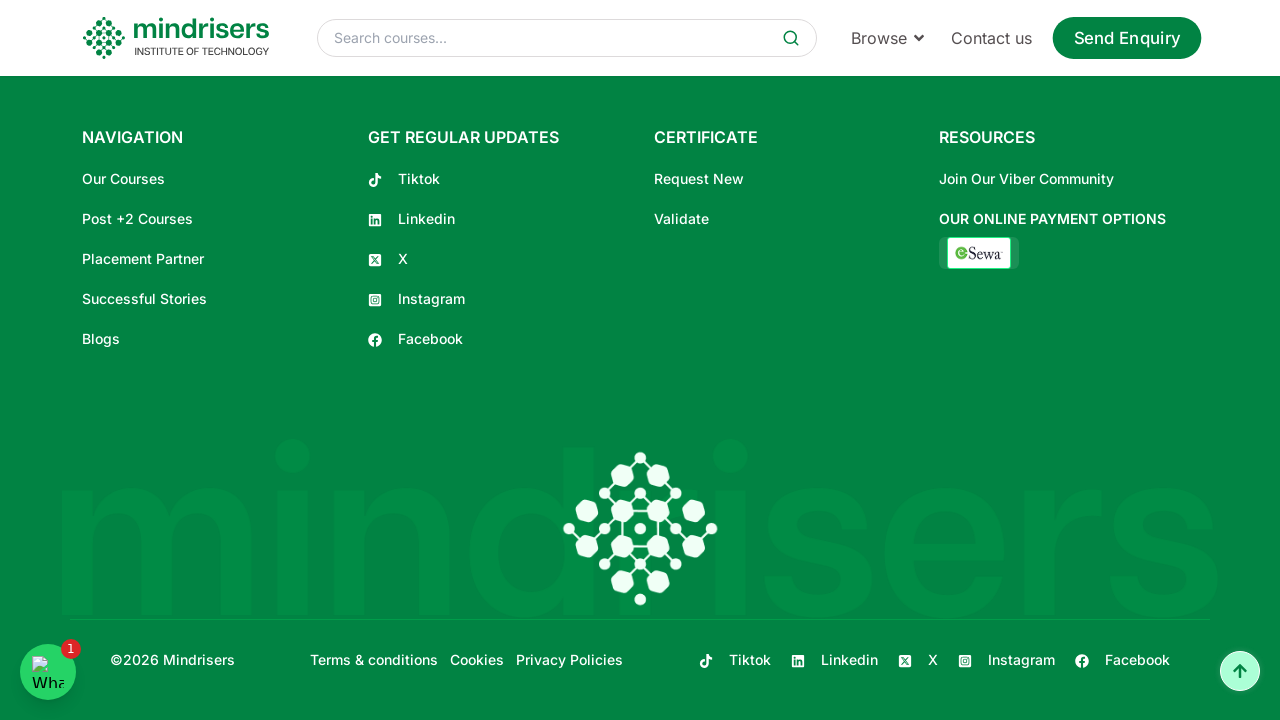